Tests JavaScript Confirm alert functionality by clicking the JS Alerts link, triggering a JS Confirm dialog, accepting it, and validating the result message shows "You clicked: Ok"

Starting URL: http://the-internet.herokuapp.com/

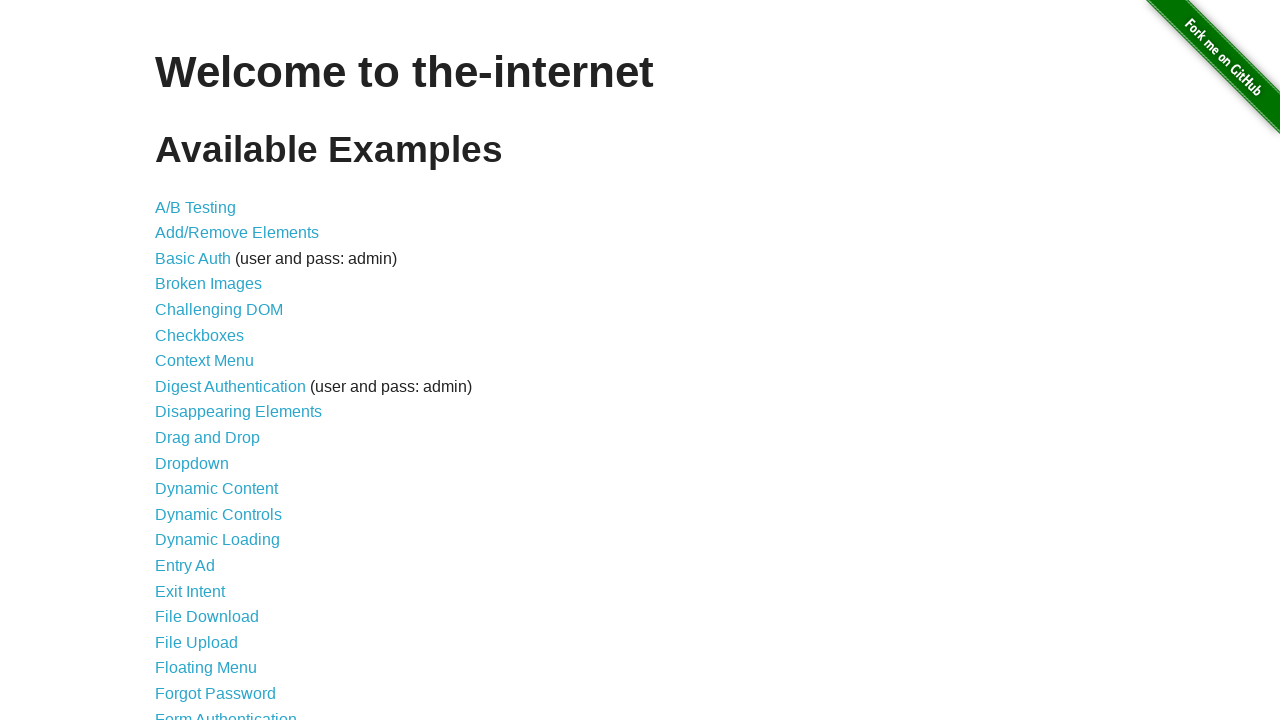

Clicked on the JavaScript Alerts link at (214, 361) on a[href='/javascript_alerts']
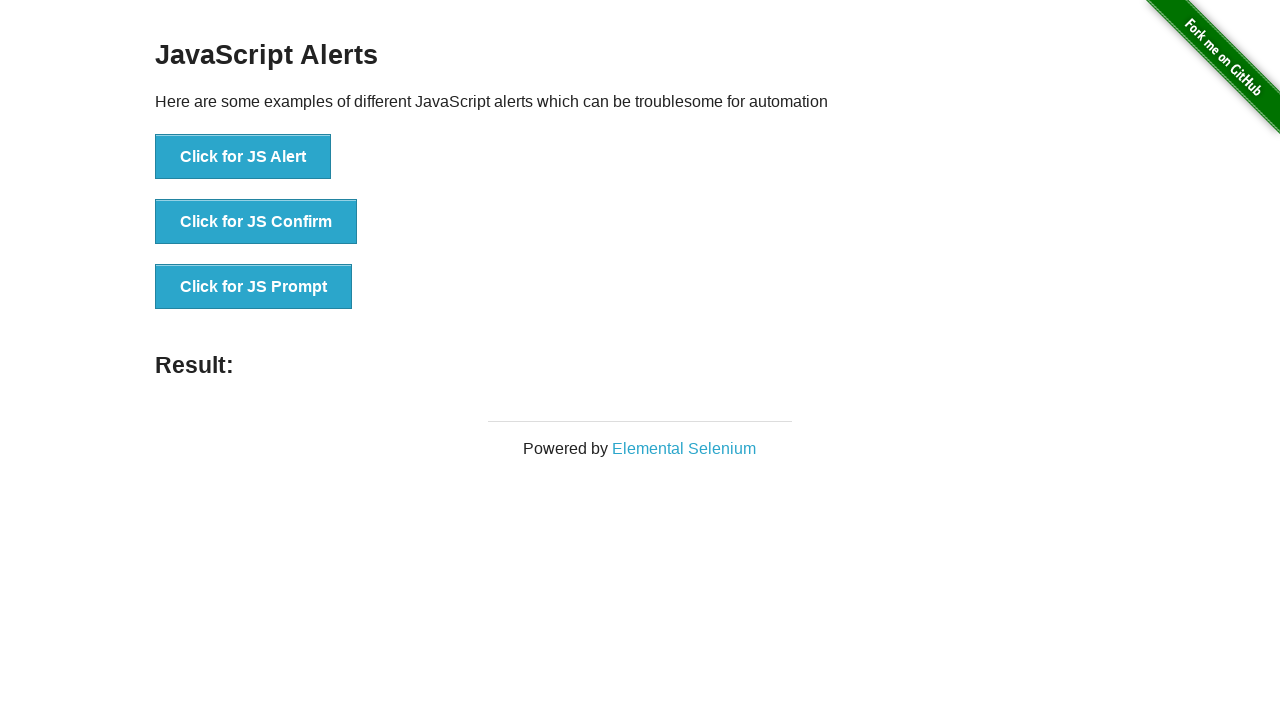

Waited for JS Confirm button to load
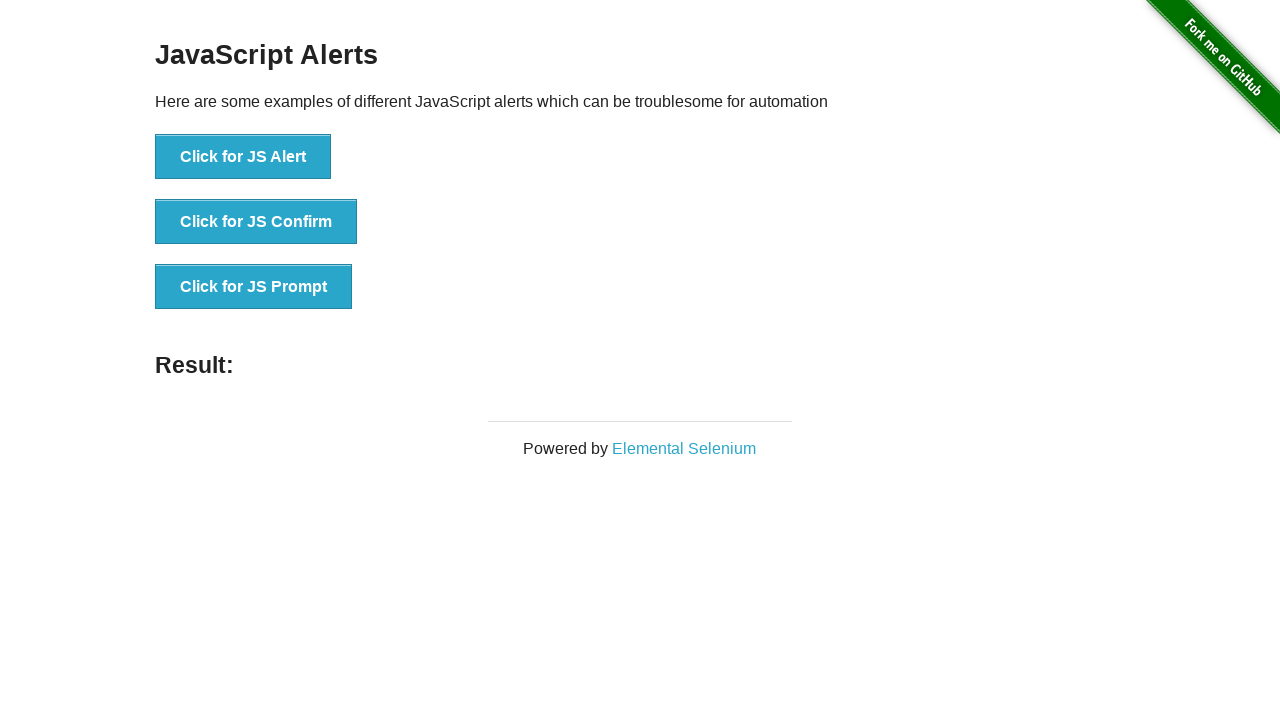

Set up dialog handler to accept confirm dialogs
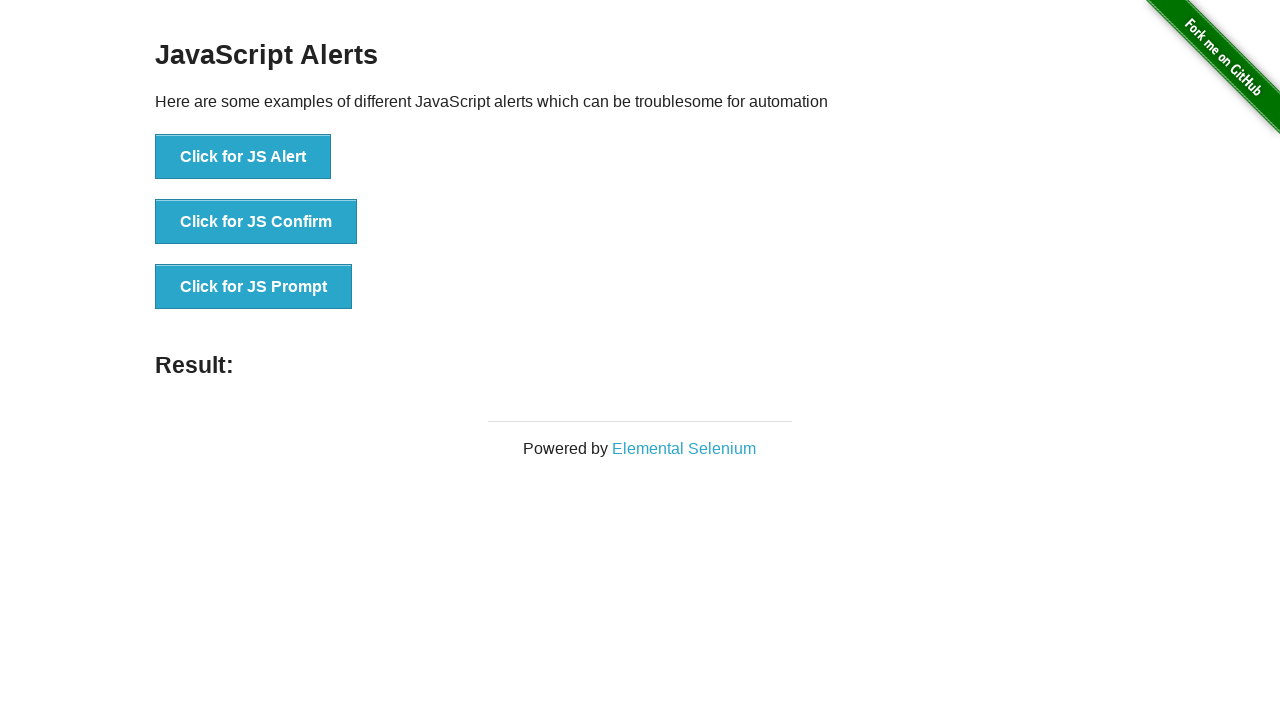

Clicked on the 'Click for JS Confirm' button at (256, 222) on button[onclick='jsConfirm()']
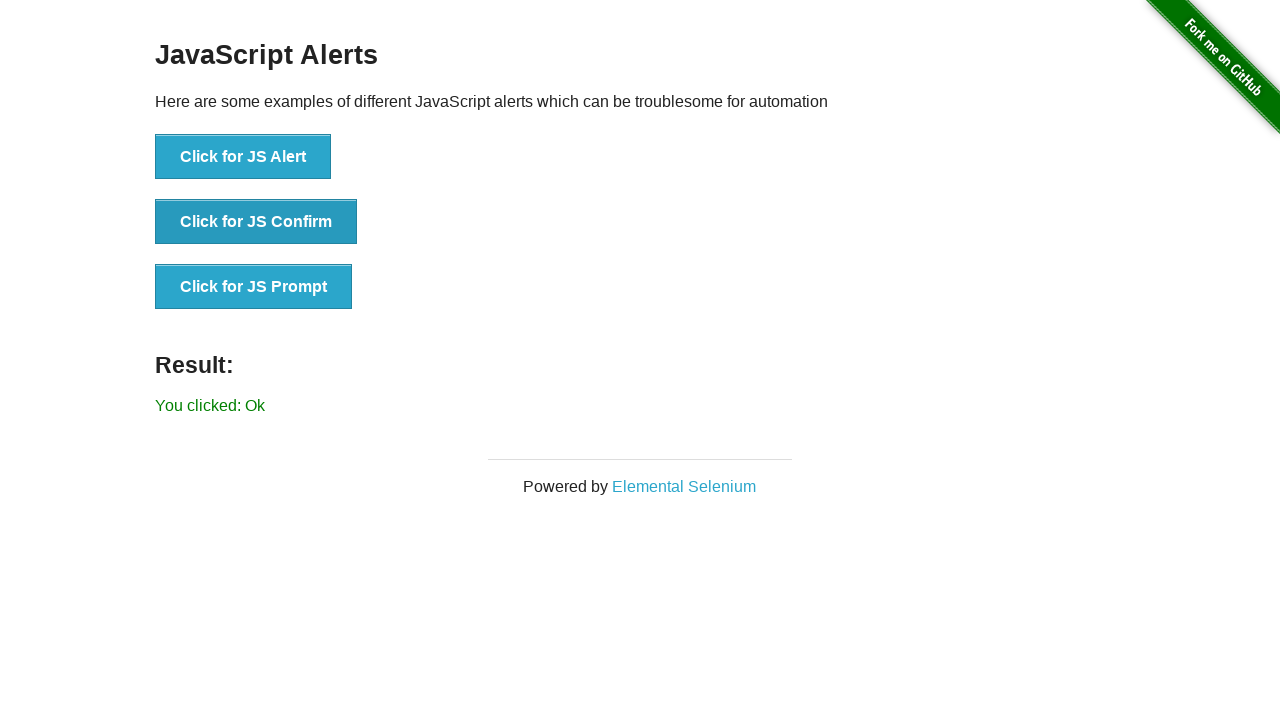

Waited for result message to appear
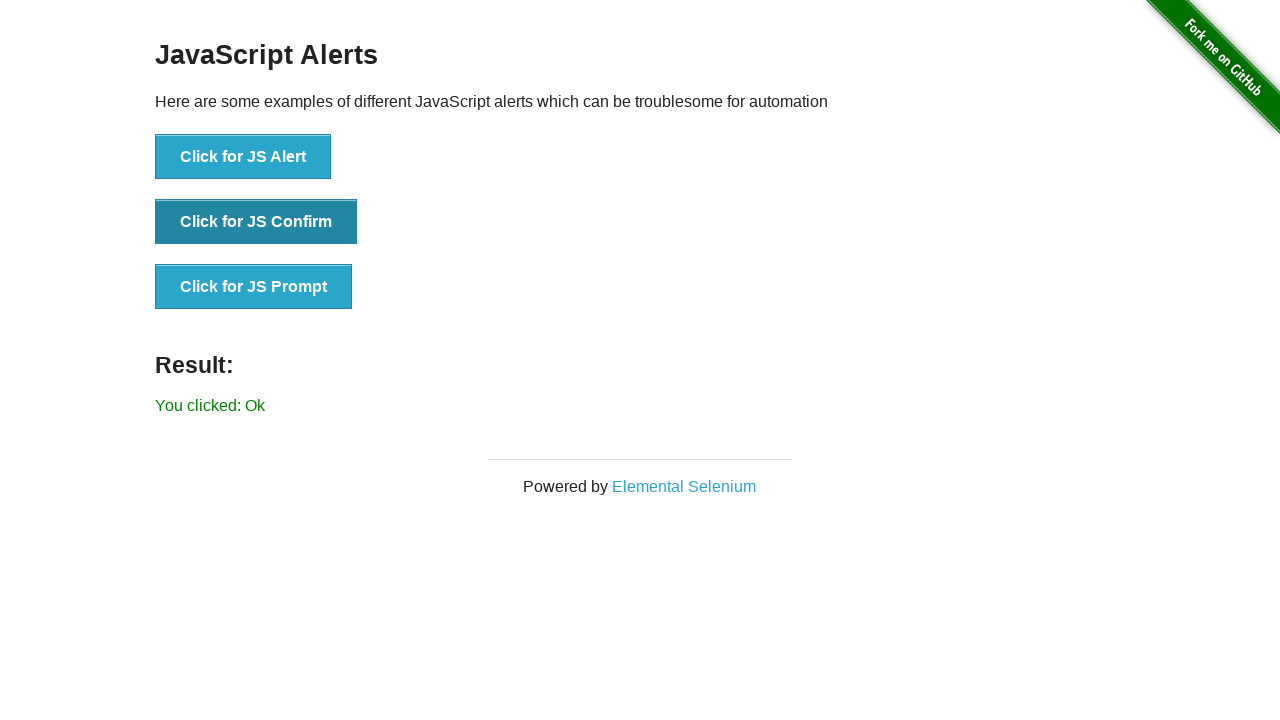

Retrieved result text content
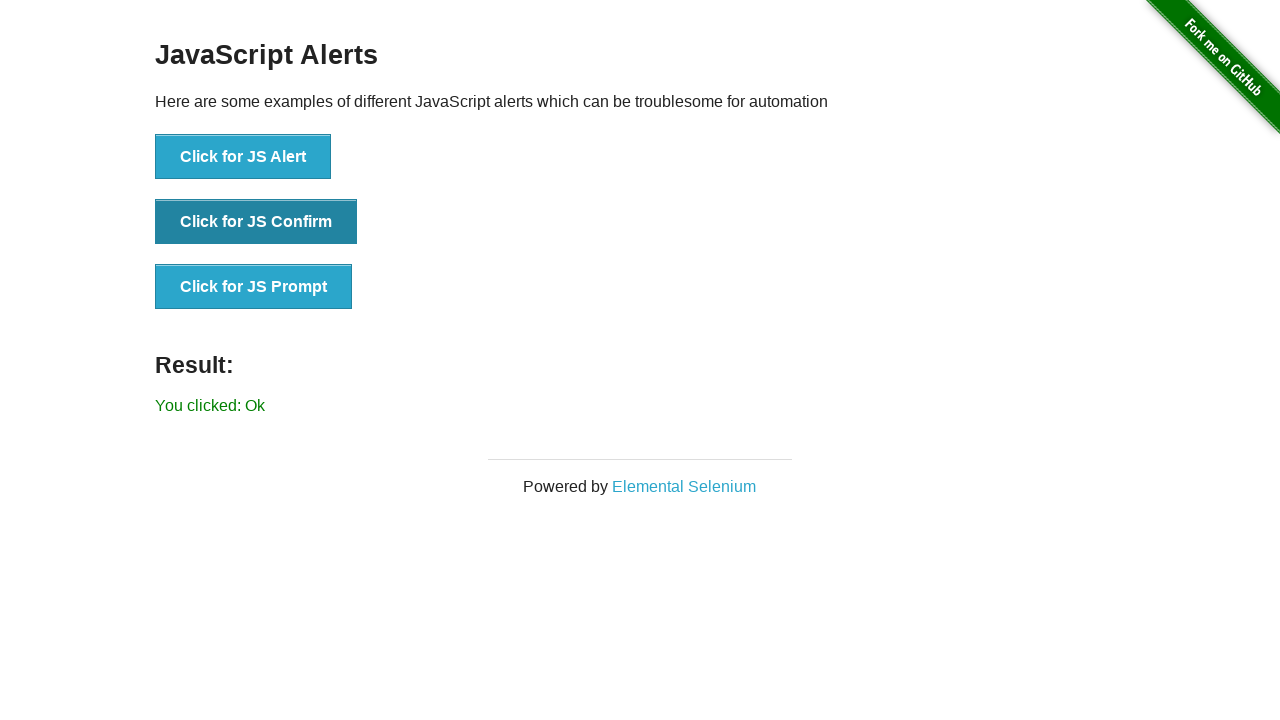

Validated result message contains 'You clicked: Ok'
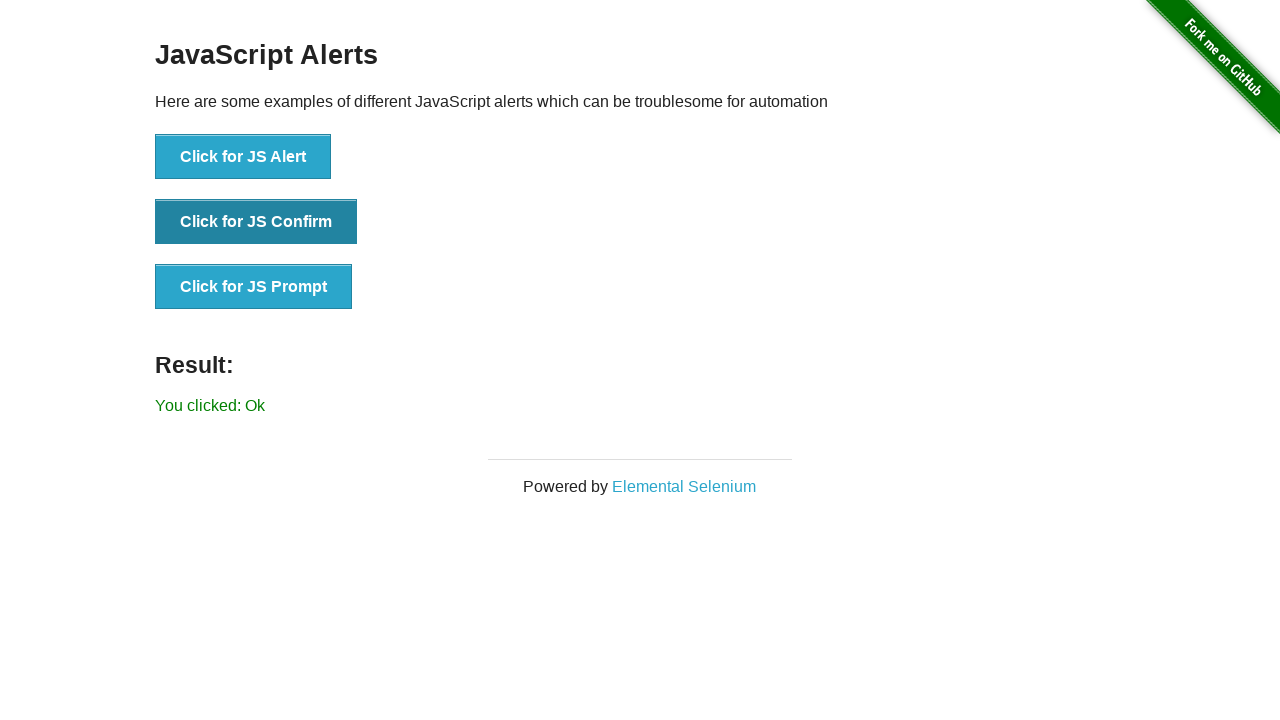

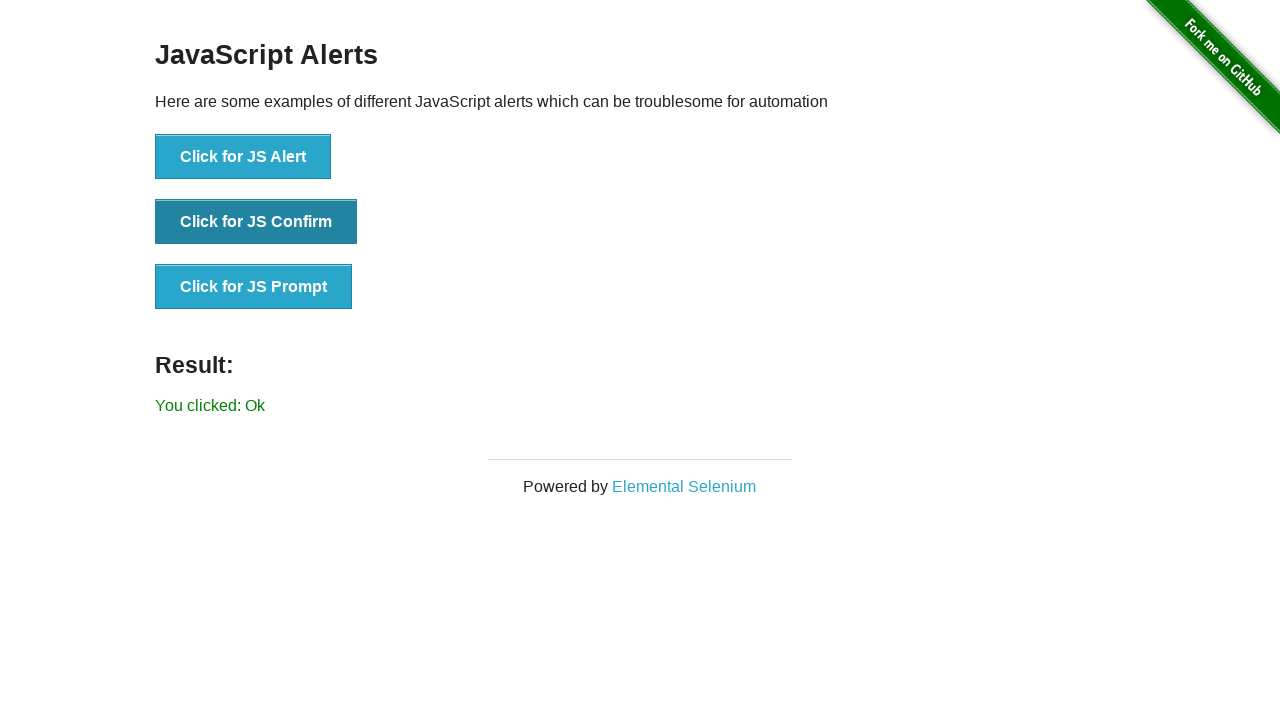